Tests setting a date value on the SpiceJet website calendar using JavaScript execution to directly set the date field value

Starting URL: https://www.spicejet.com/

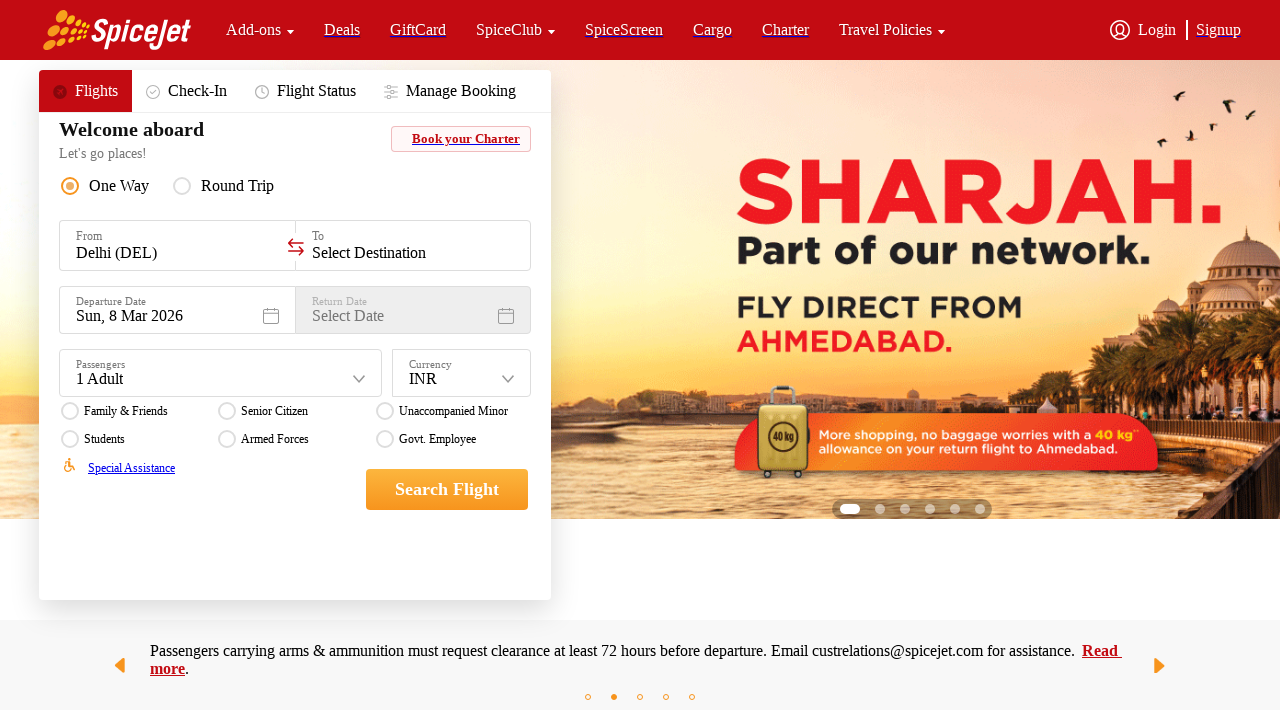

Executed JavaScript to set date field value to '15-06-2025' using element ID 'ctl00_mainContent_view_date1'
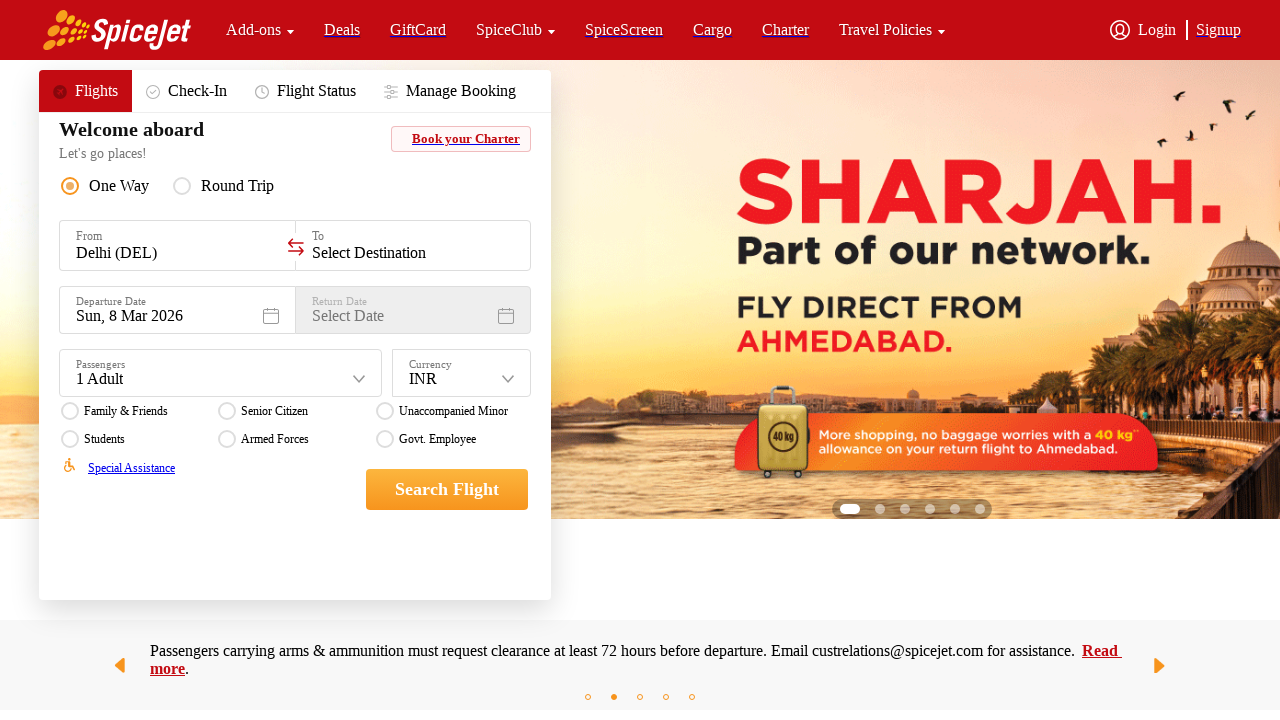

Waited for page to reach networkidle state
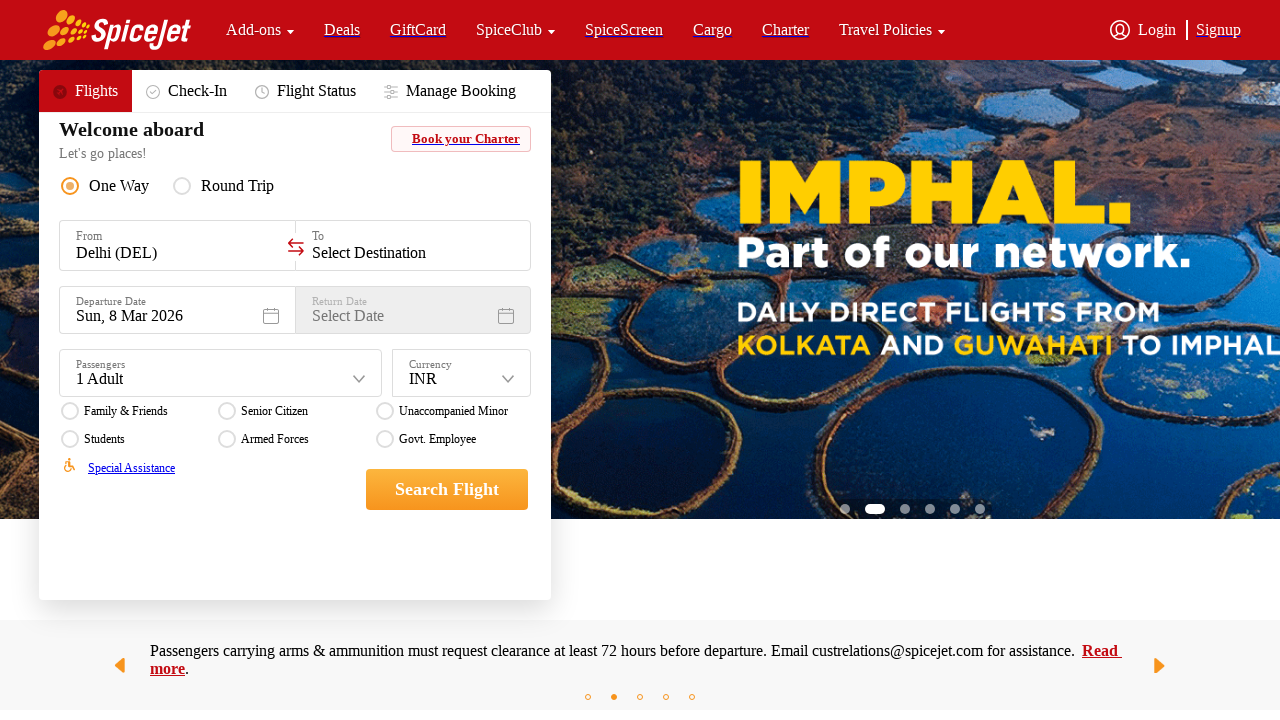

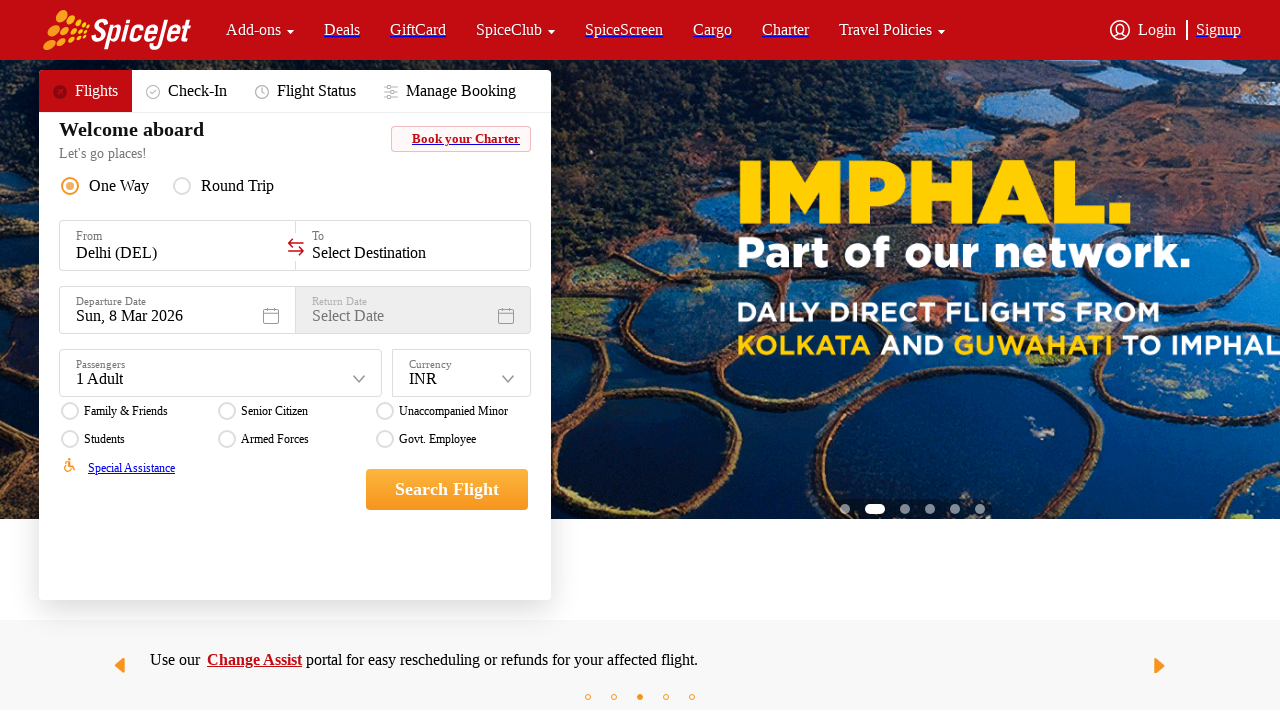